Tests image and link validation on the broken links page by checking image load status and clicking a valid link to verify navigation.

Starting URL: https://demoqa.com/broken

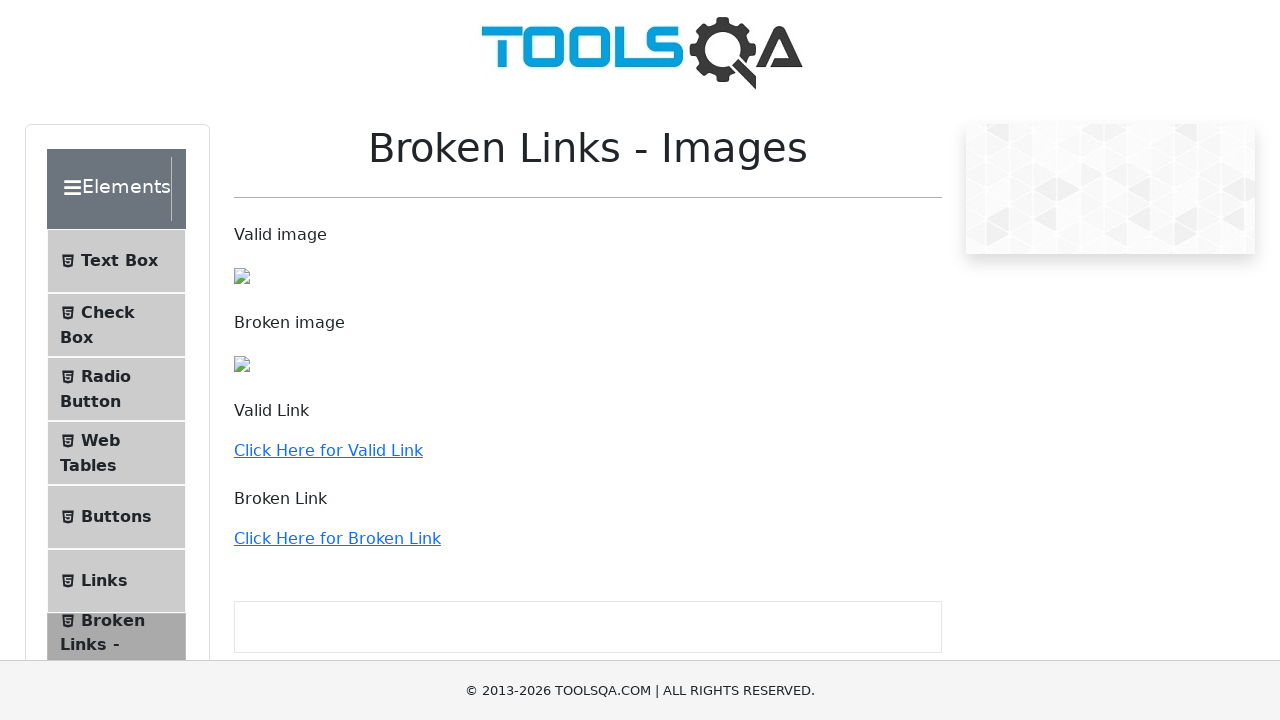

Waited for images to load on broken links page
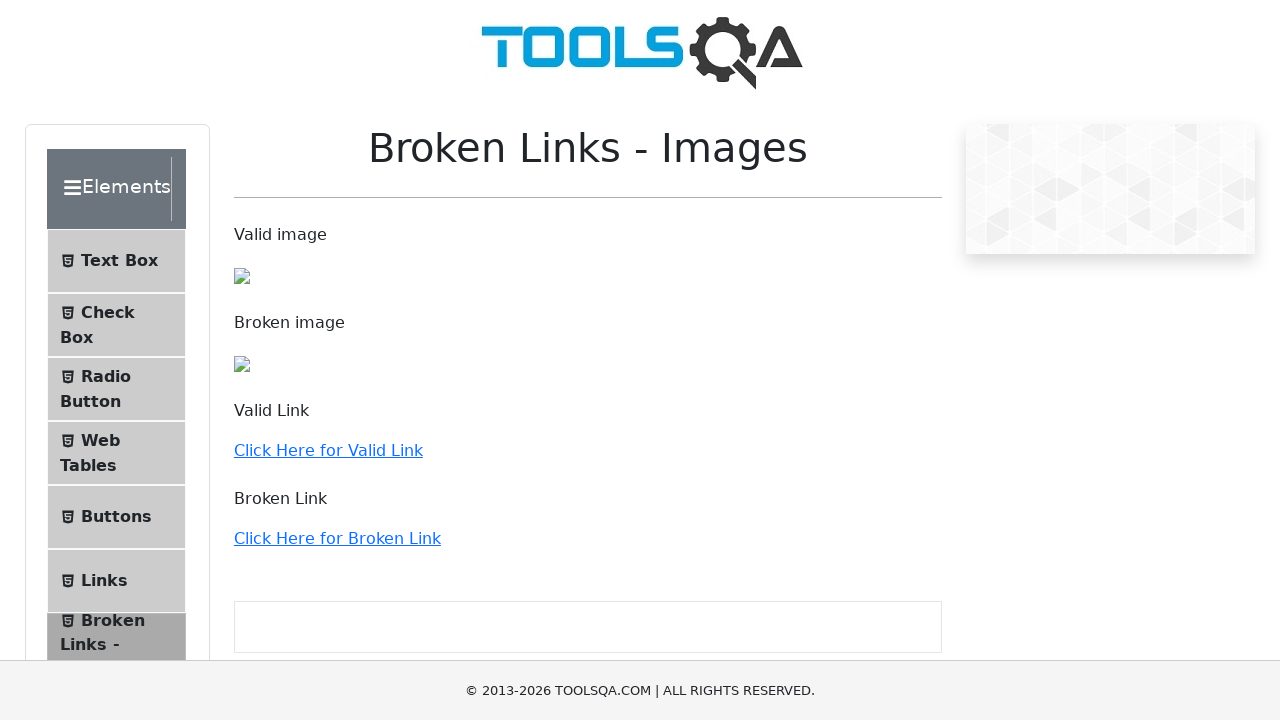

Clicked valid link to demoqa.com at (328, 450) on a[href='http://demoqa.com']
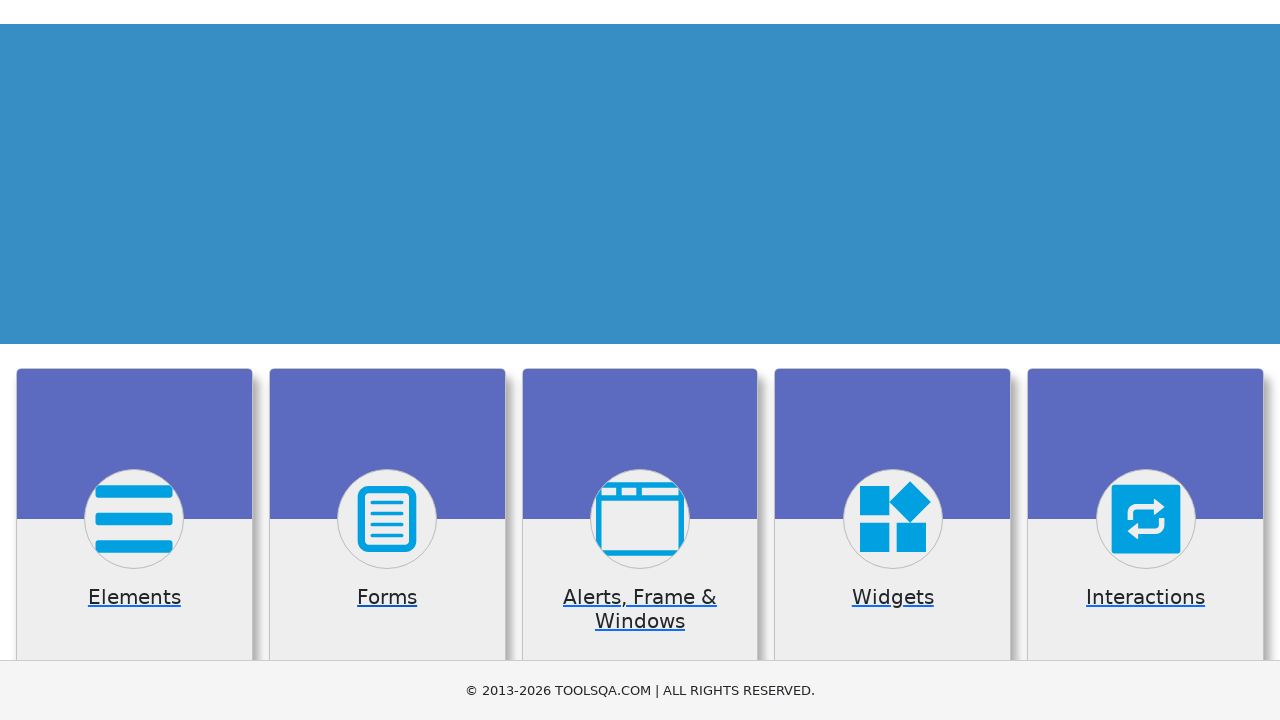

Page loaded after clicking valid link
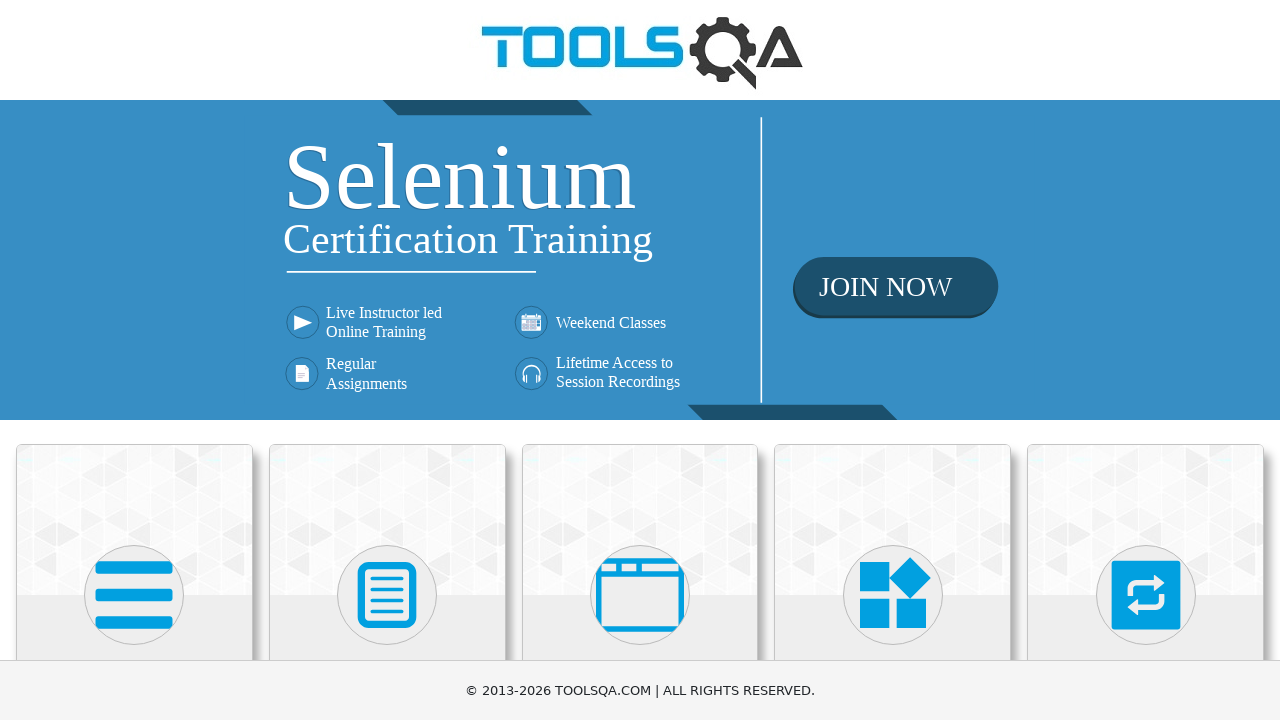

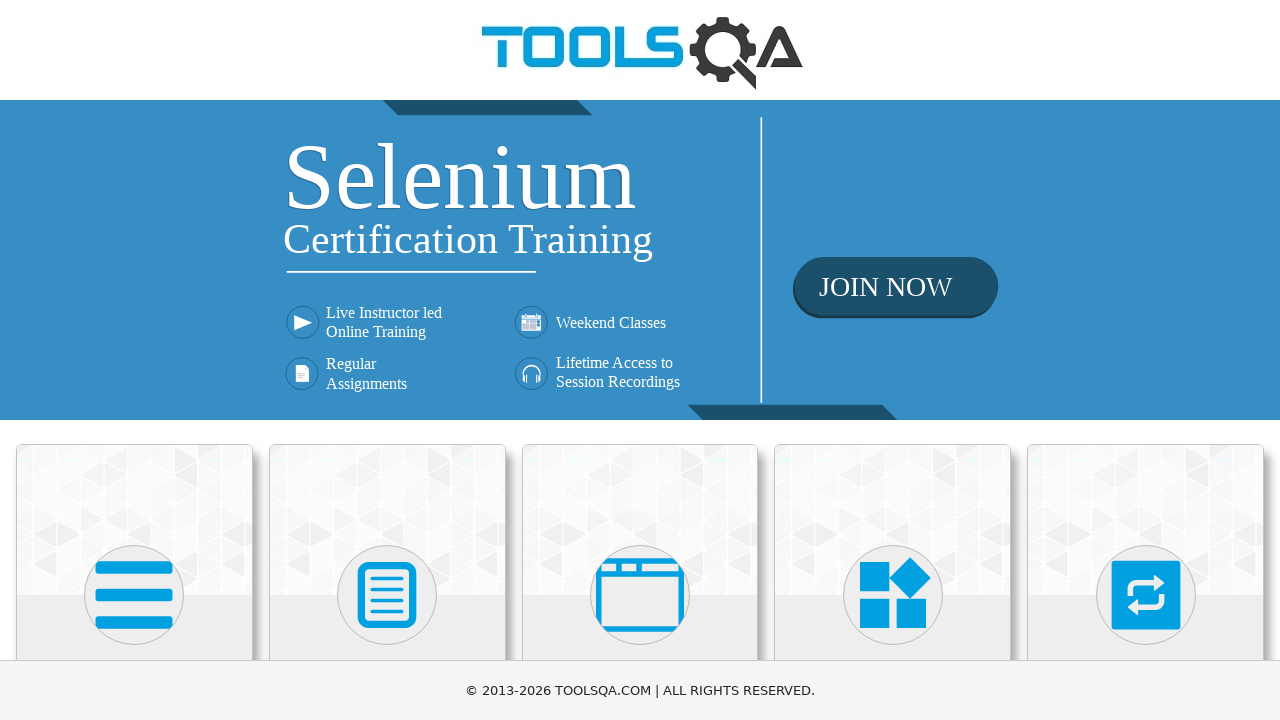